Tests various form elements on an automation practice page including text input, radio buttons, and checkboxes

Starting URL: https://rahulshettyacademy.com/AutomationPractice/

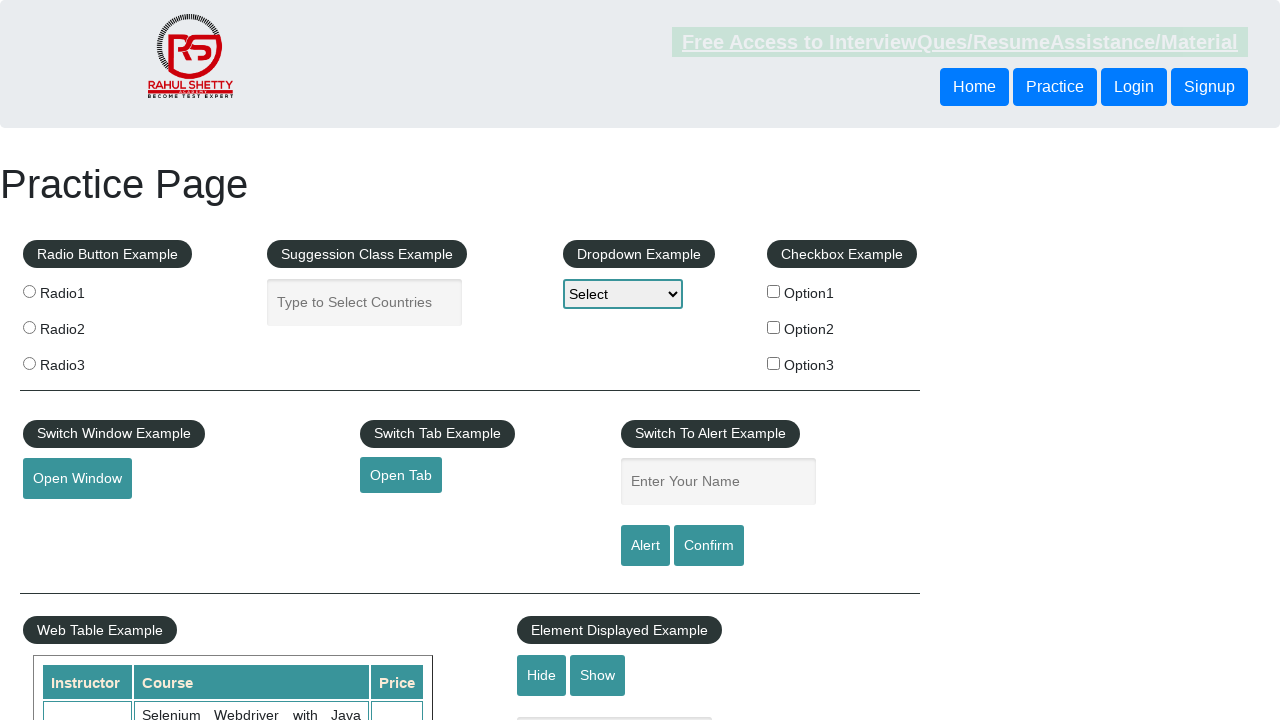

Filled autocomplete text box with 'Hello' on #autocomplete
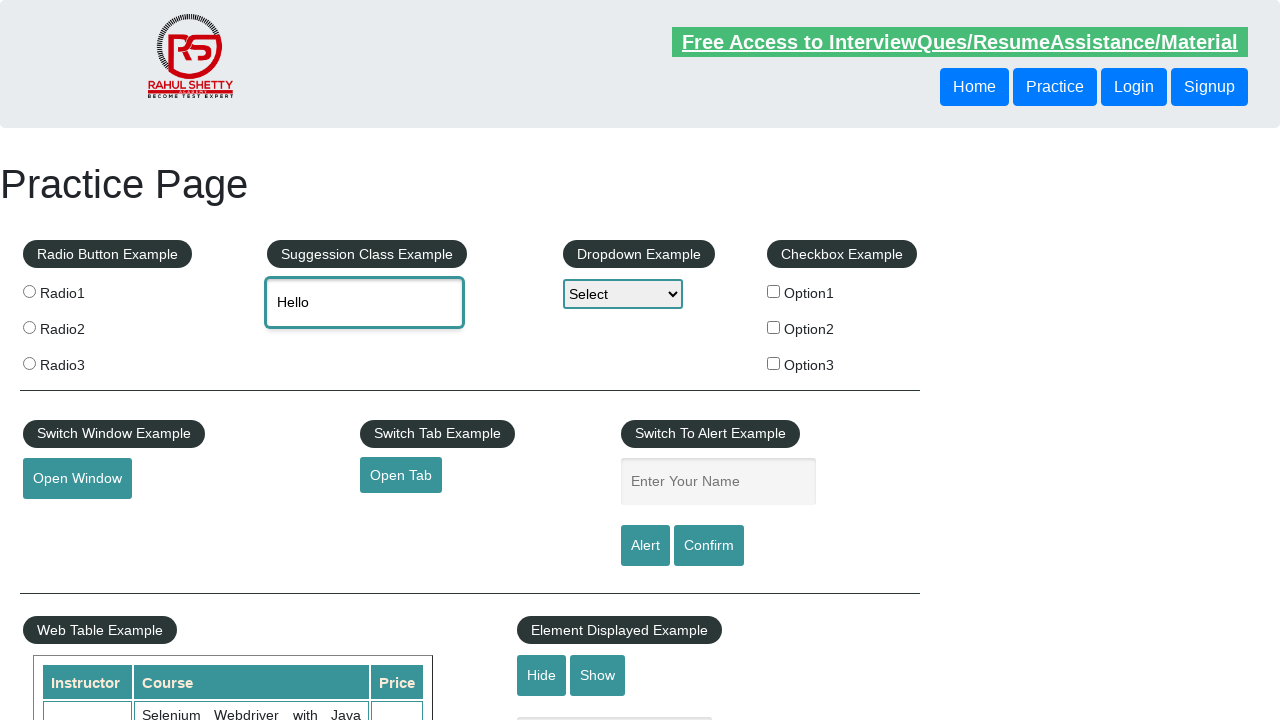

Clicked first radio button at (29, 291) on input[name='radioButton']
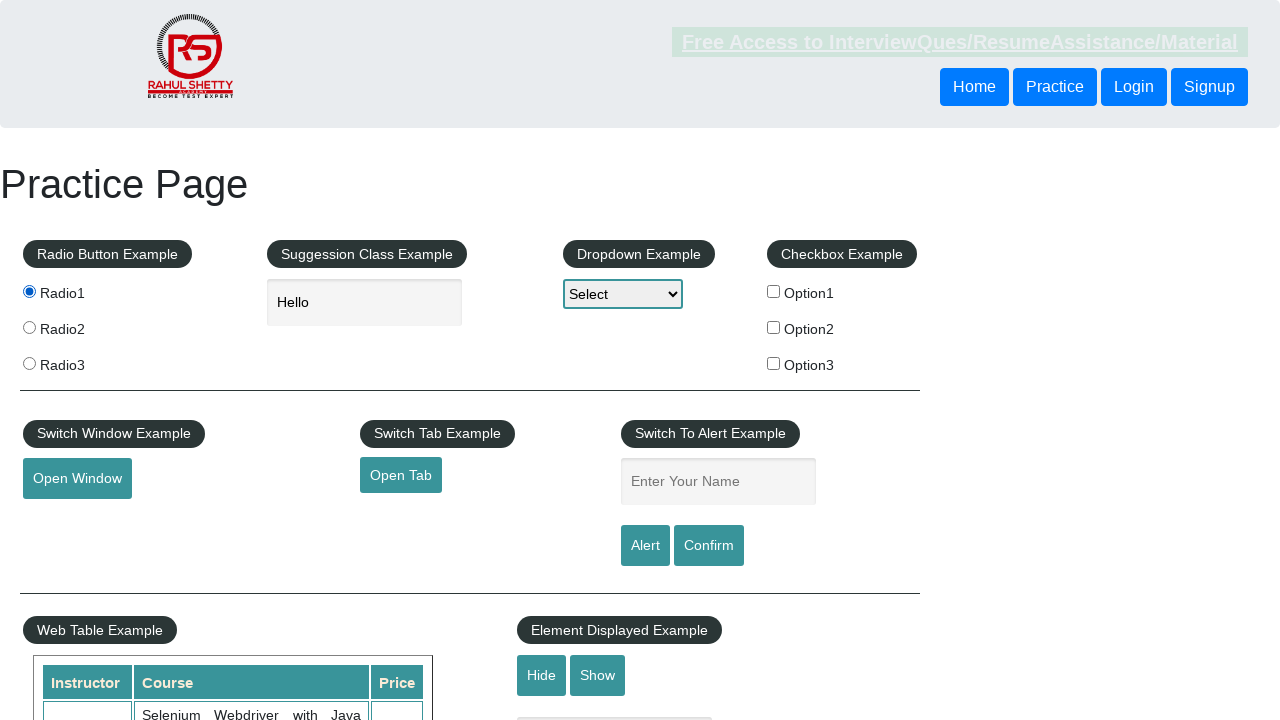

Clicked checkbox option 1 at (774, 291) on input[name='checkBoxOption1']
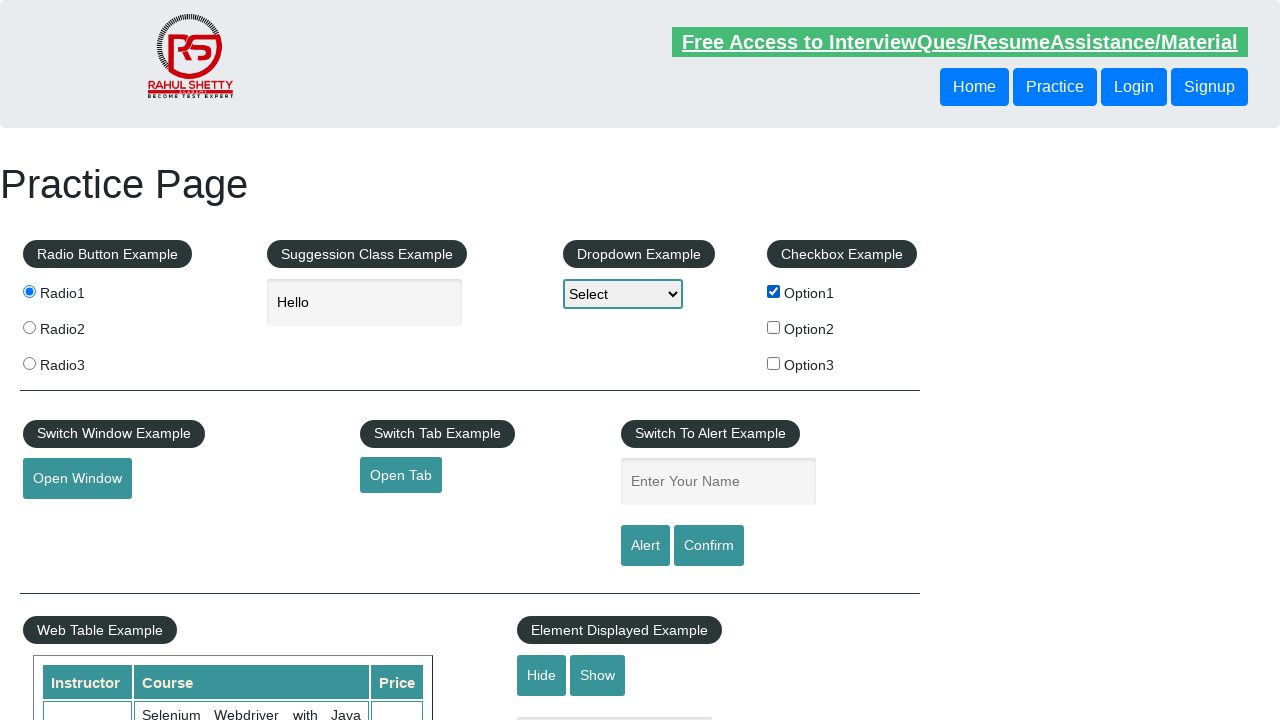

Clicked radio button 2 at (29, 327) on input[value='radio2']
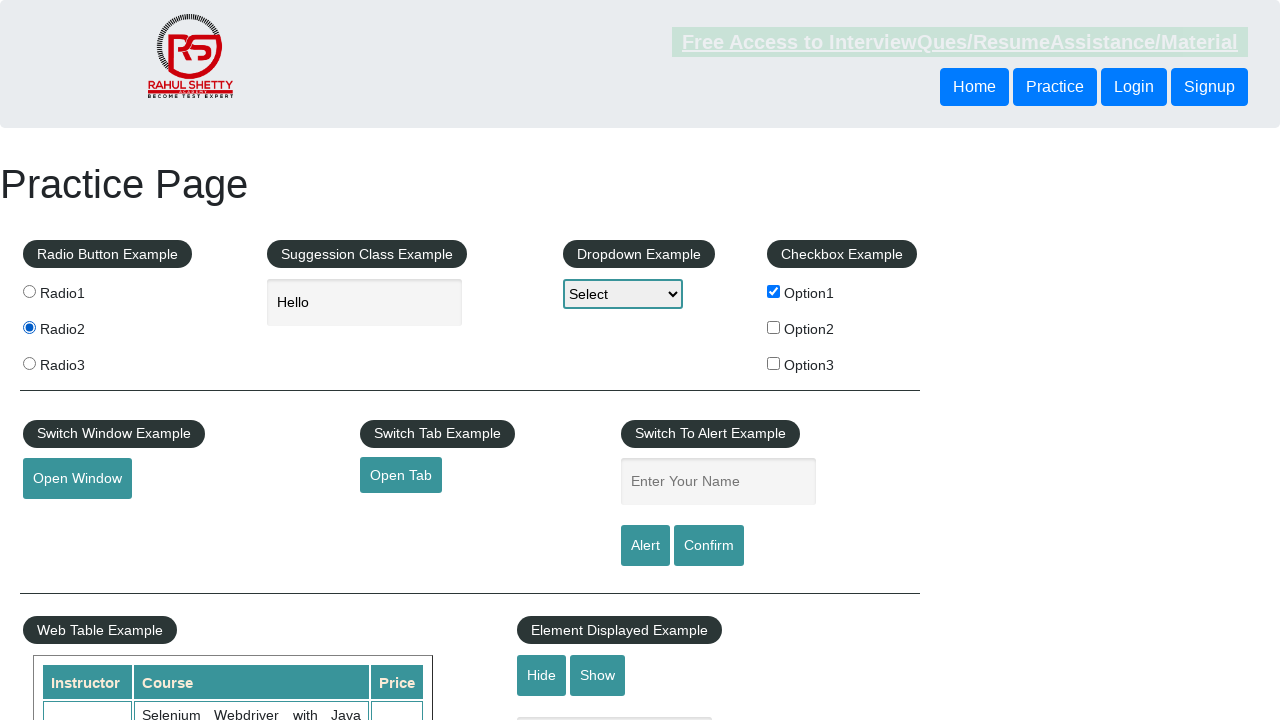

Clicked radio button 3 at (29, 363) on xpath=//input[@value='radio3']
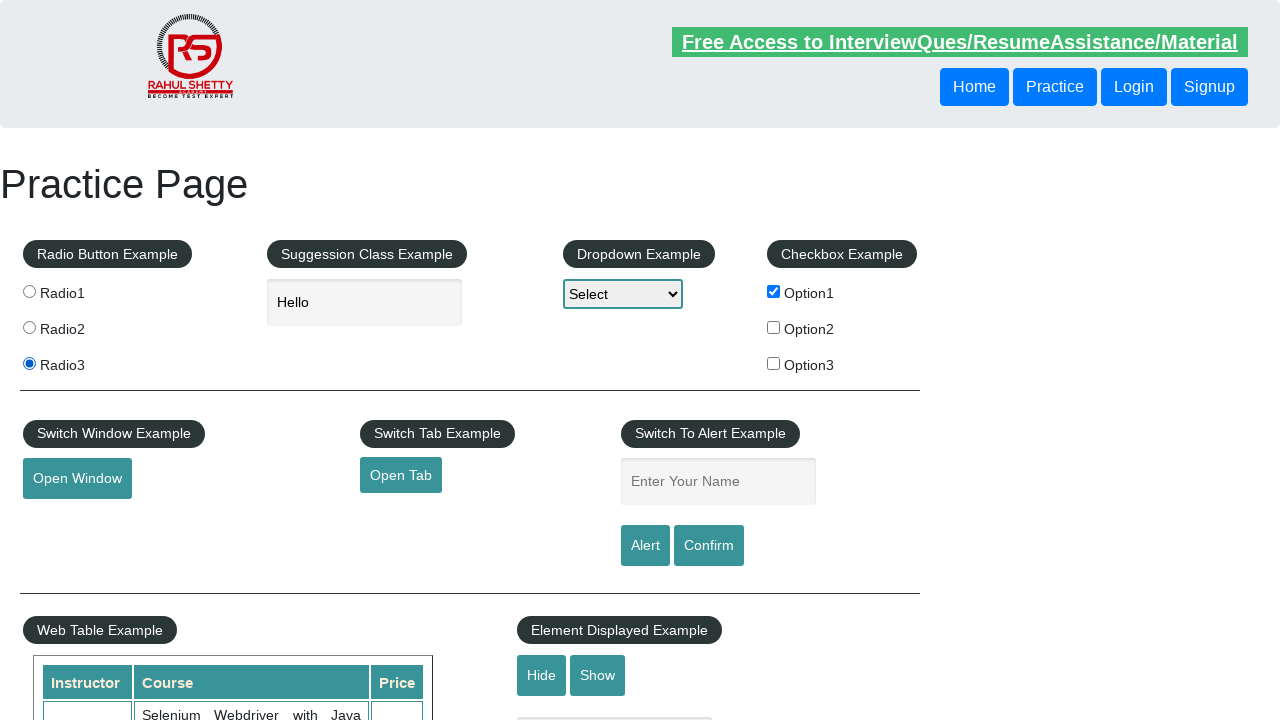

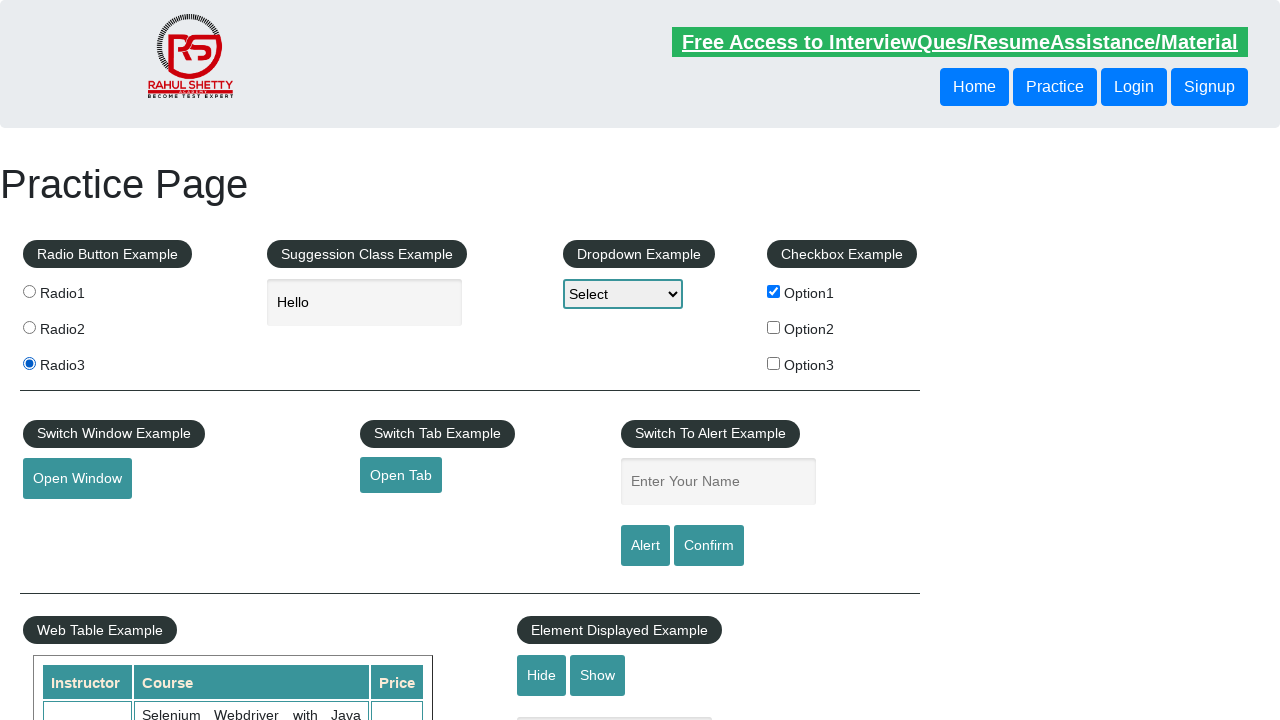